Tests a practice form by filling various input fields including email, password, name, checkbox, radio button, and dropdown selection, then submitting the form and verifying success message

Starting URL: https://rahulshettyacademy.com/angularpractice/

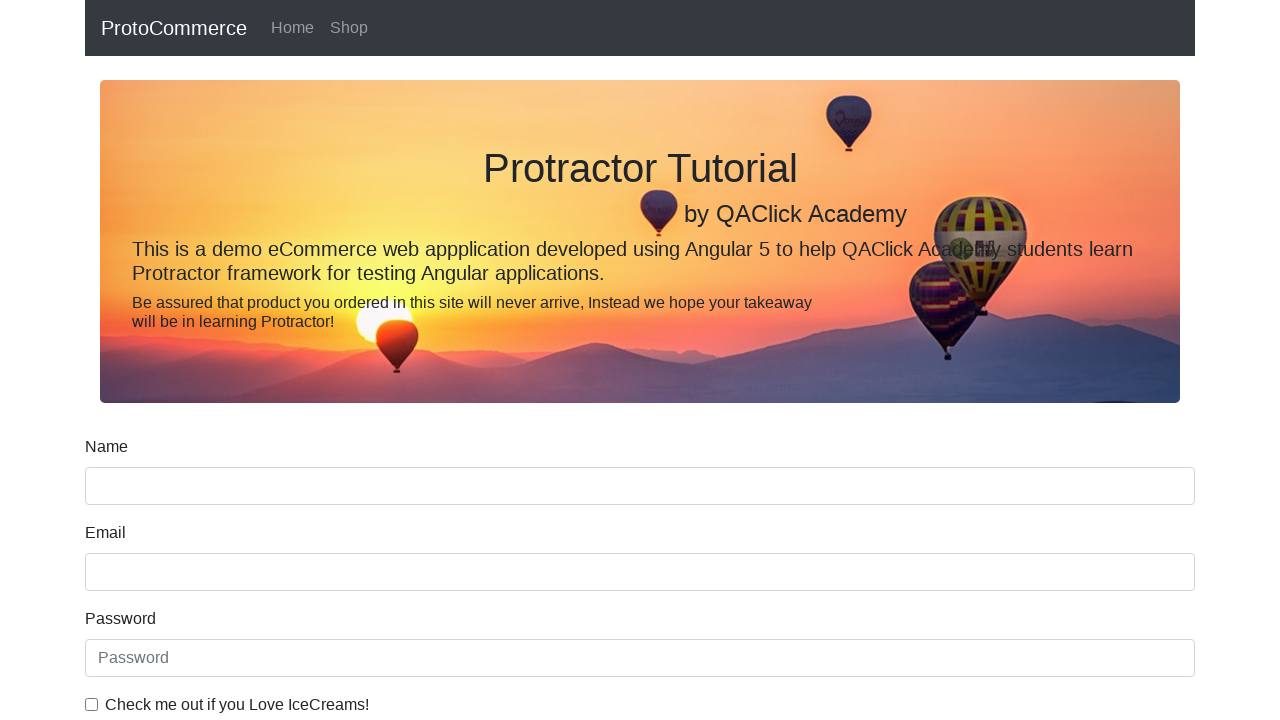

Filled email field with 'testuser321@gmail.com' on input[name='email']
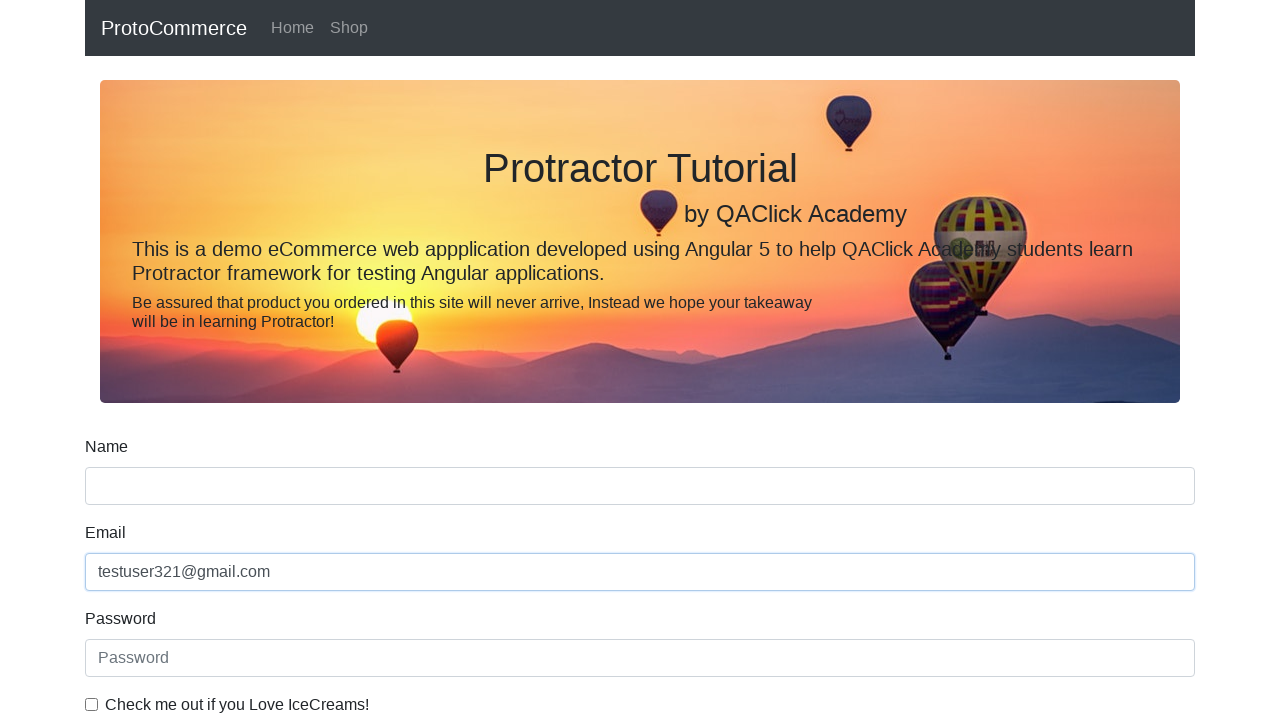

Filled password field with 'password789' on #exampleInputPassword1
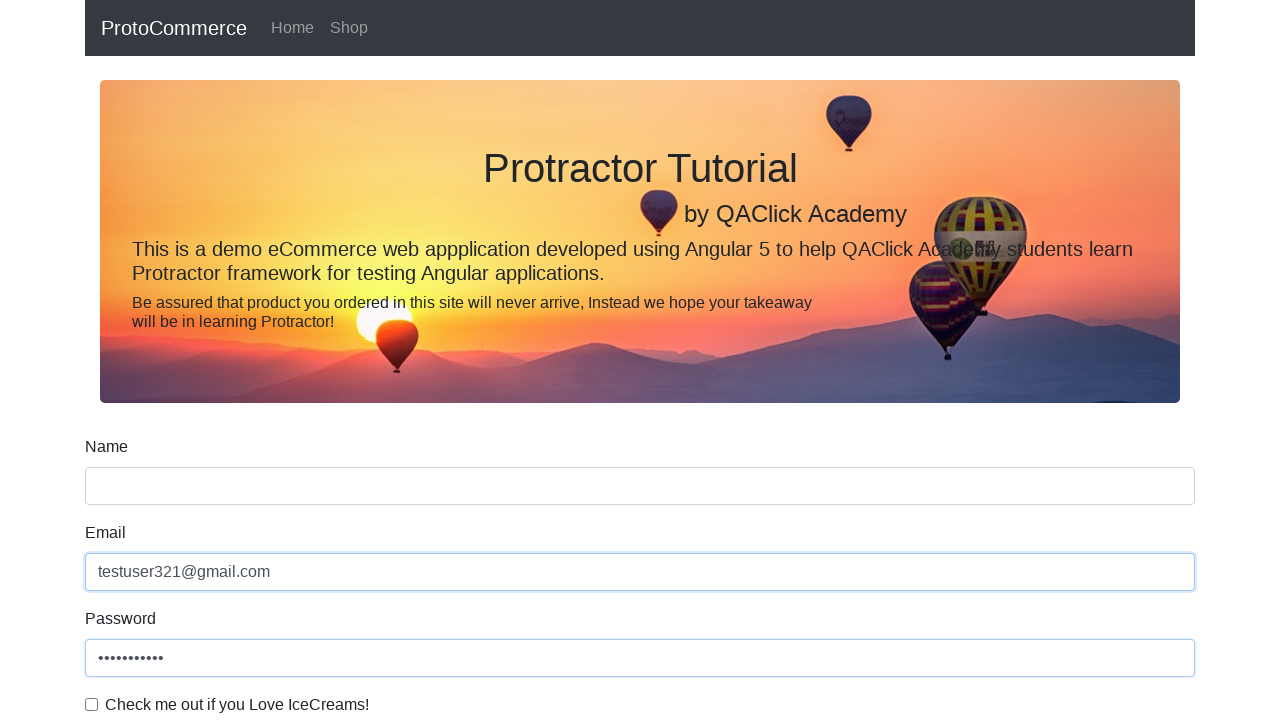

Checked the checkbox at (92, 704) on #exampleCheck1
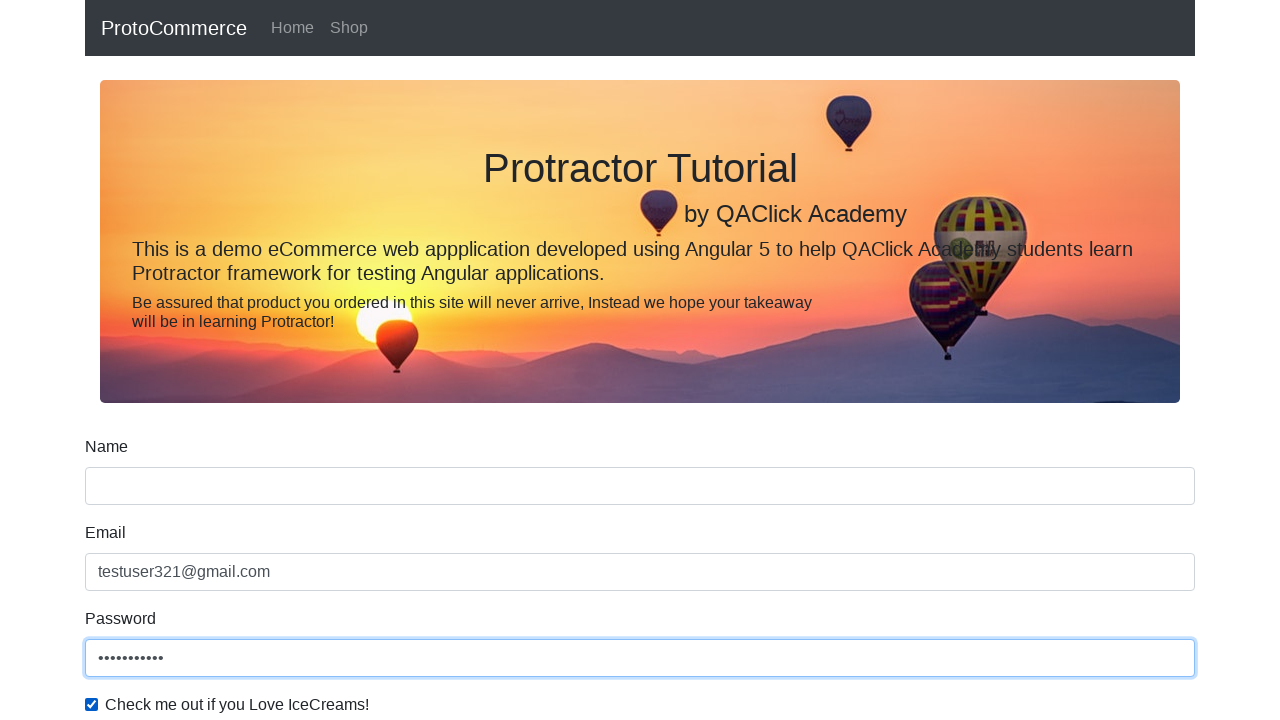

Filled name field with 'TestUser' on input[name='name']
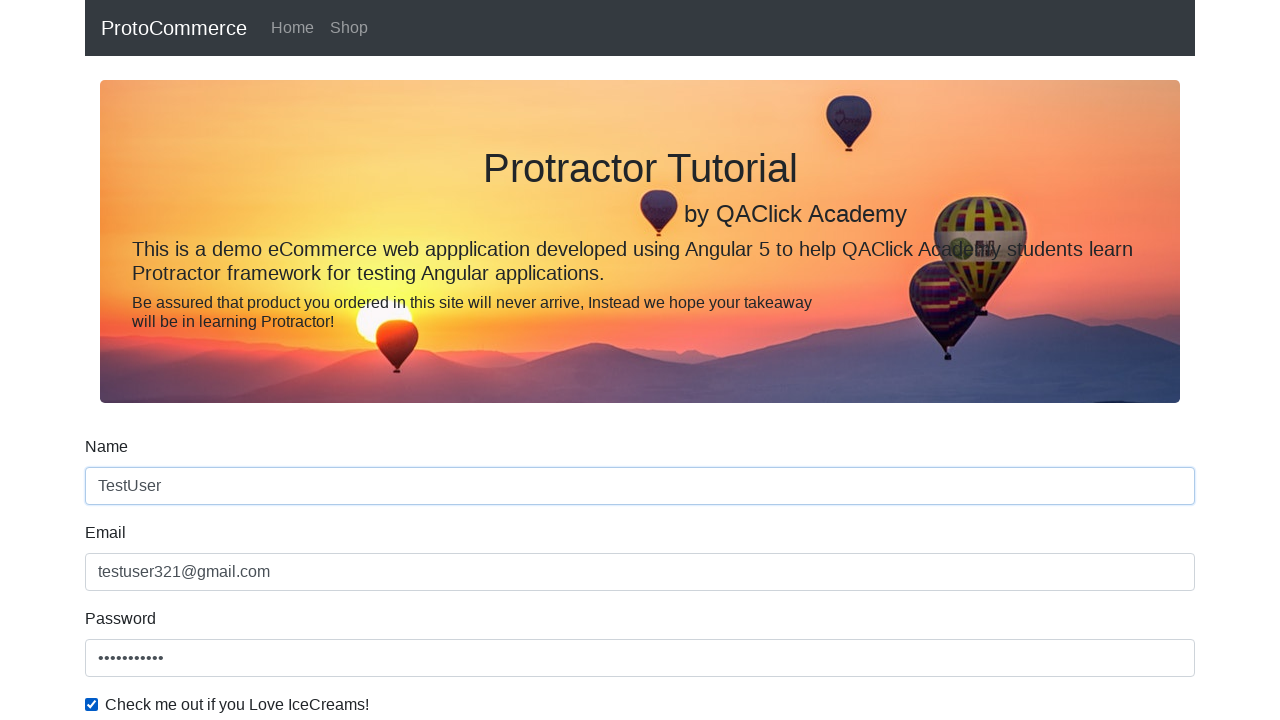

Selected radio button option at (238, 360) on #inlineRadio1
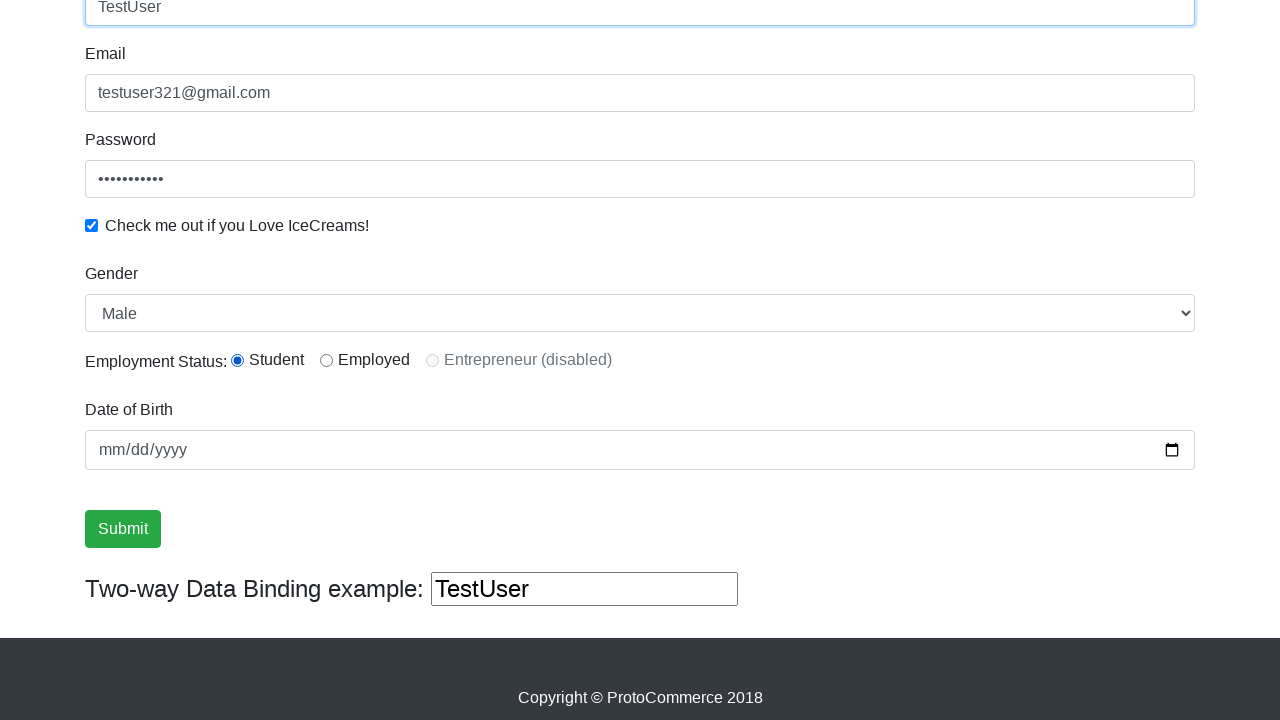

Selected 'Female' from dropdown on #exampleFormControlSelect1
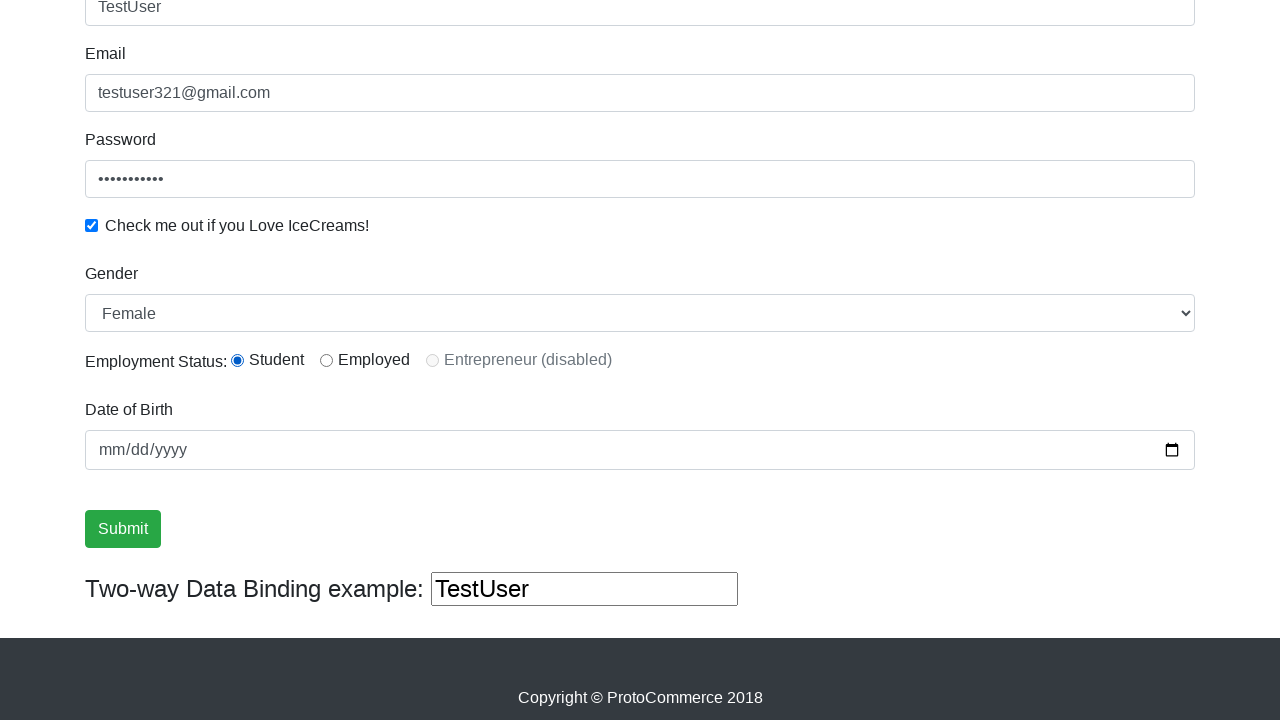

Clicked submit button to submit the form at (123, 529) on xpath=//input[@type='submit']
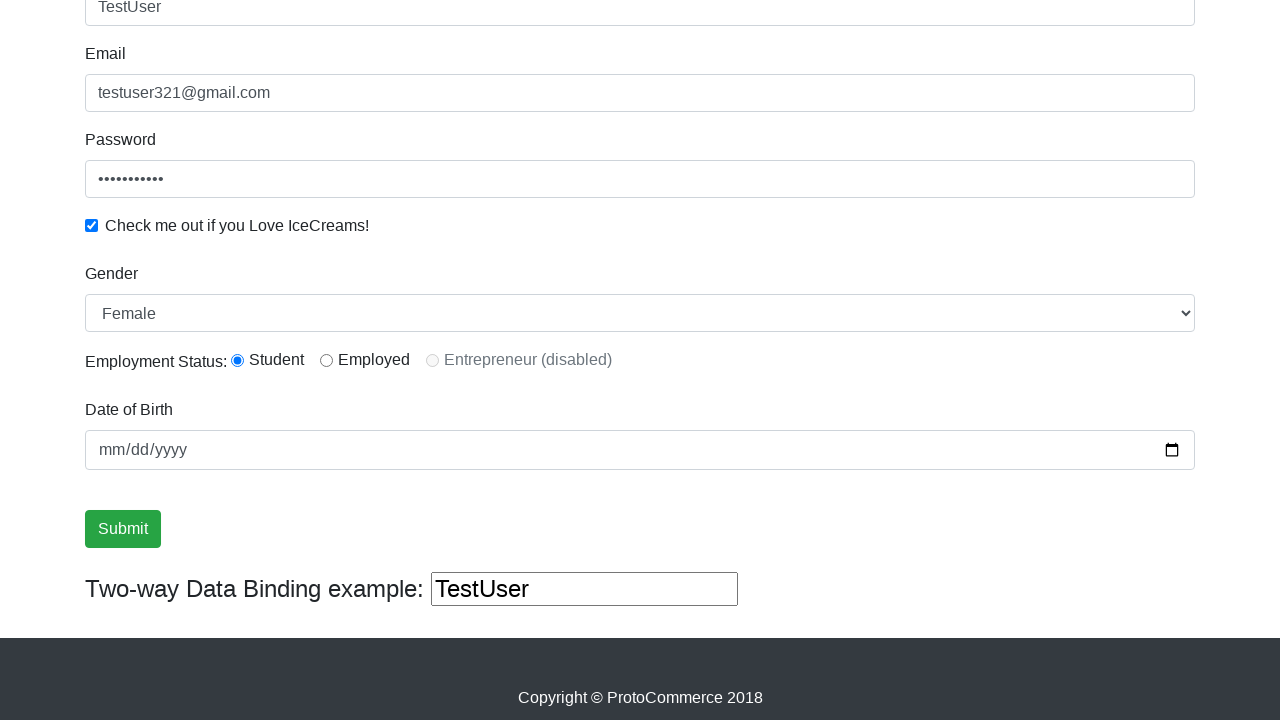

Success alert message loaded
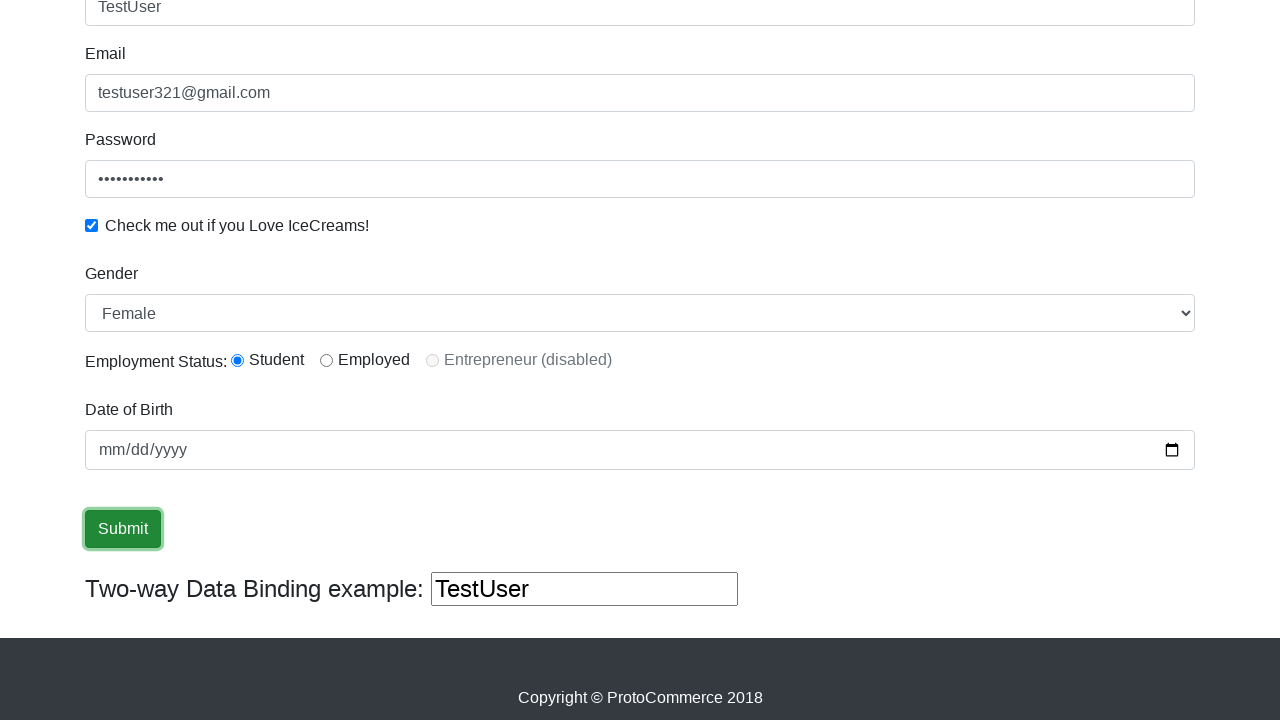

Retrieved success message: '
                    ×
                    Success! The Form has been submitted successfully!.
                  '
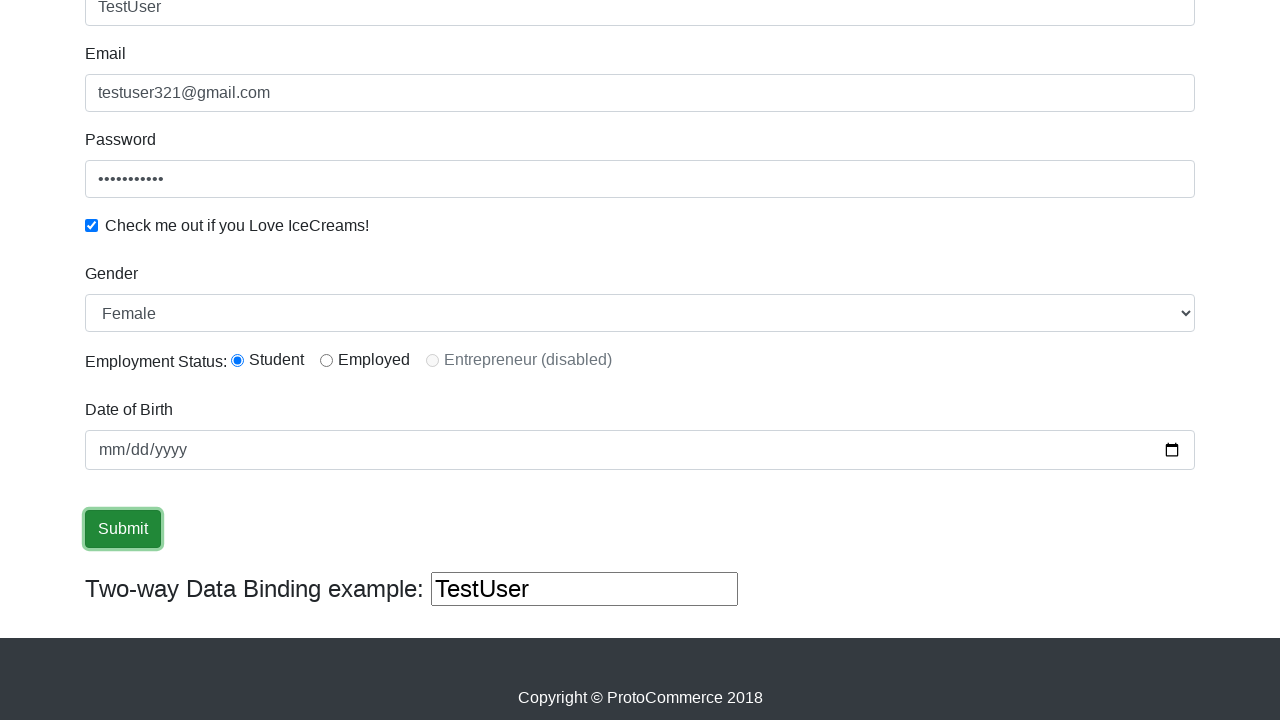

Verified that success message contains 'Success'
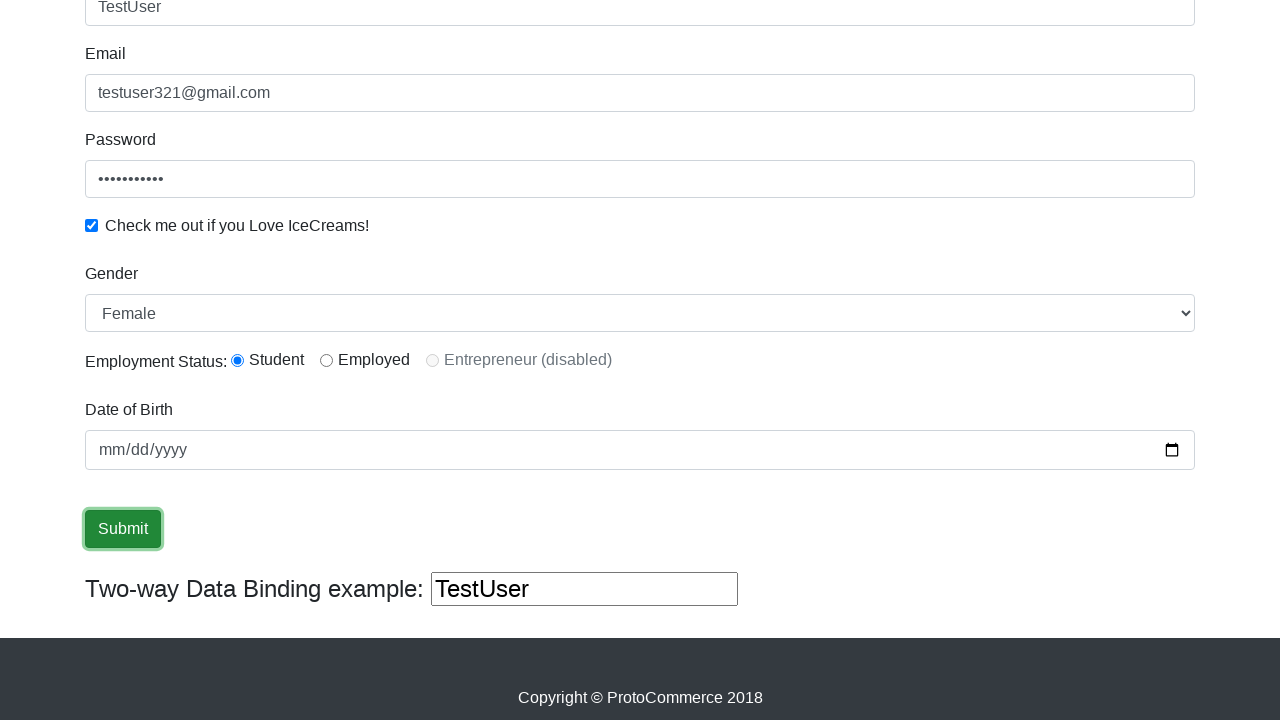

Filled additional text field with ' Welcome Back' on (//input[@type='text'])[3]
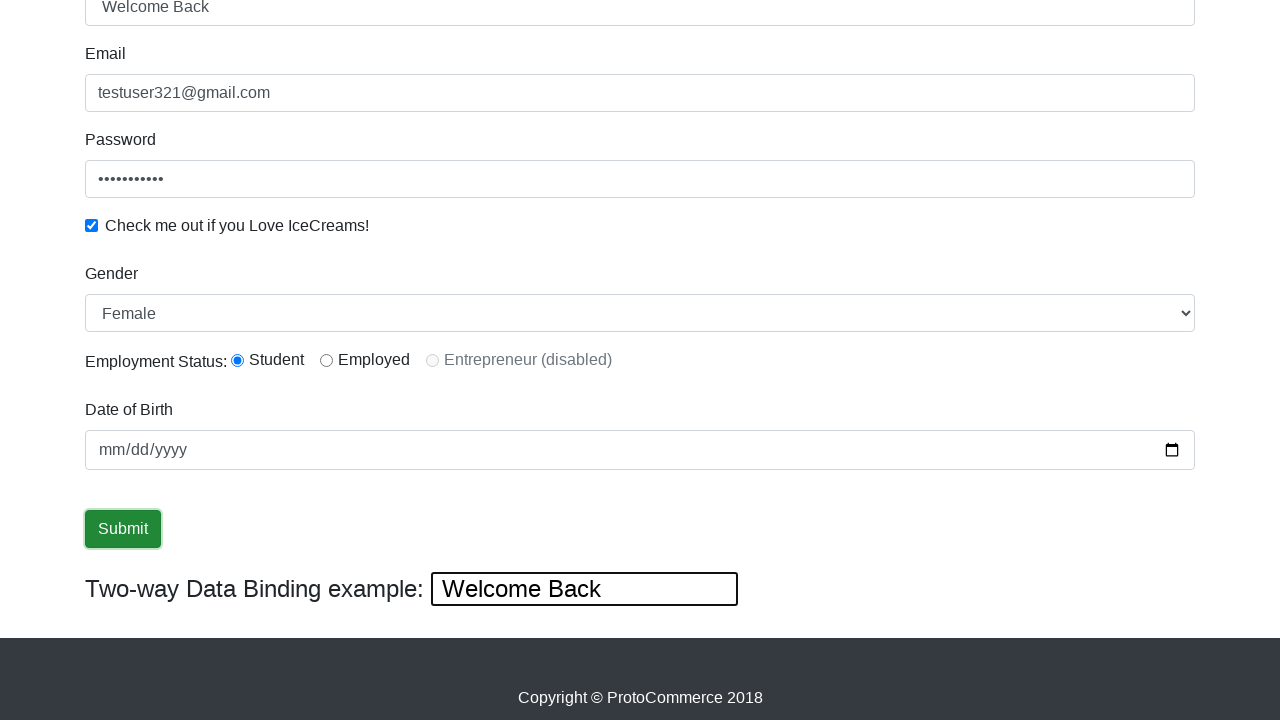

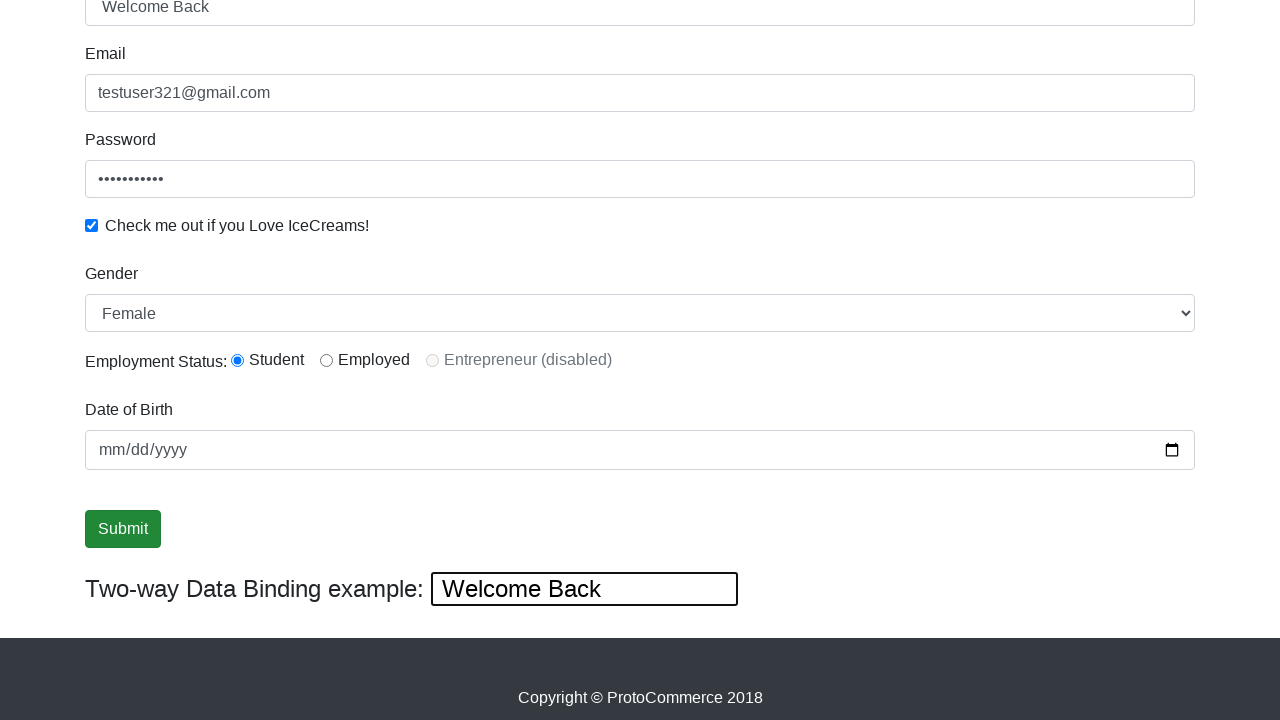